Tests form input functionality by filling a text field using different locator strategies (ID, name, xpath) and verifying the field is enabled

Starting URL: https://rahulshettyacademy.com/AutomationPractice/

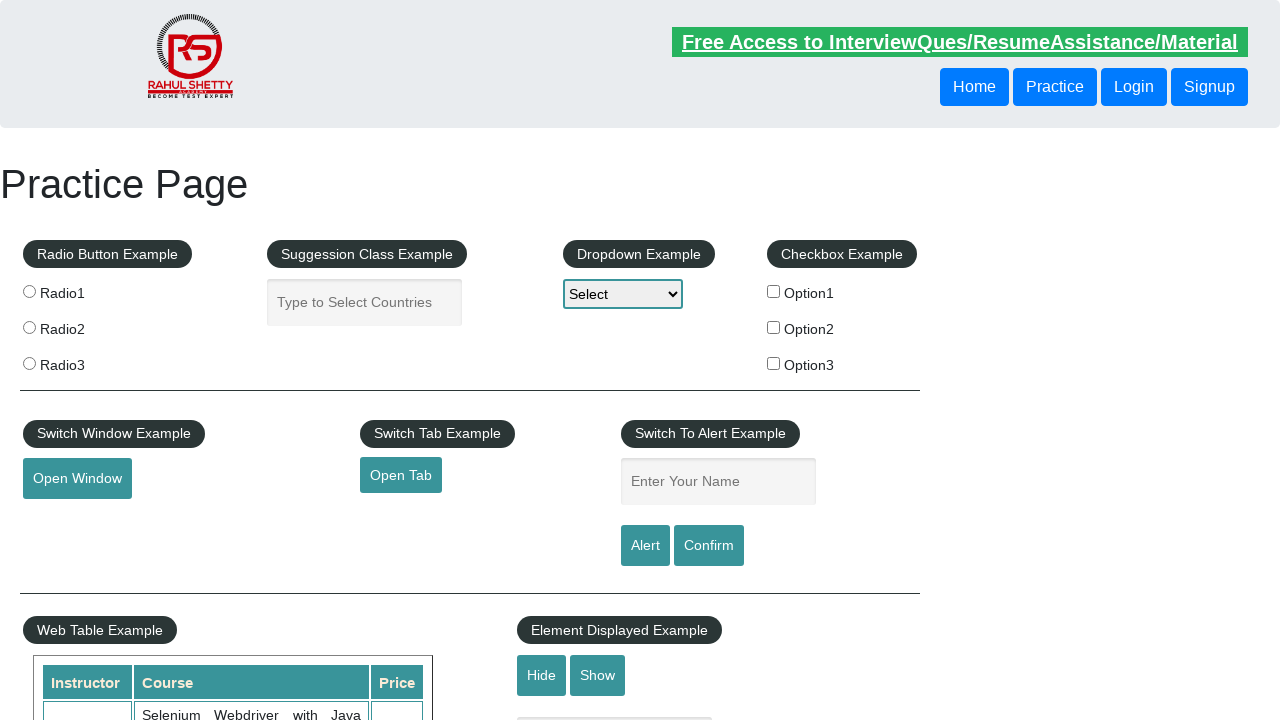

Clicked on the name input field using ID selector at (718, 482) on #name
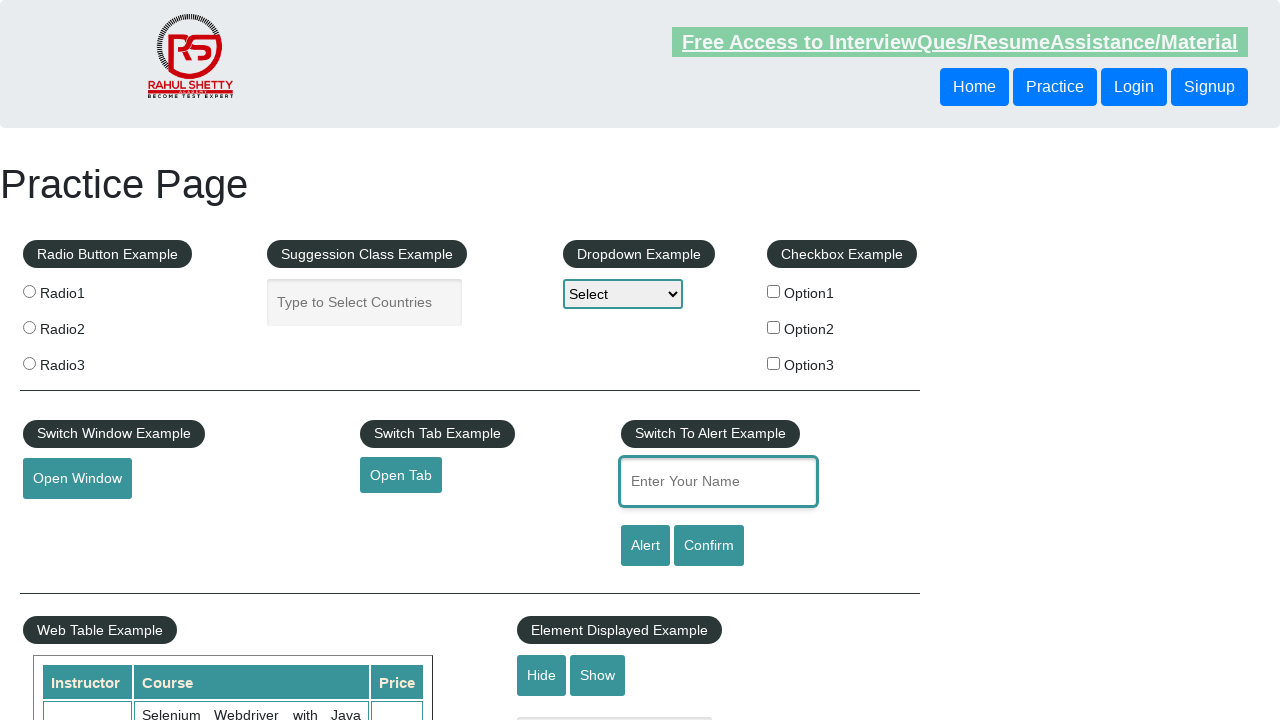

Filled name input field with 'This text using ID!' using ID selector on #name
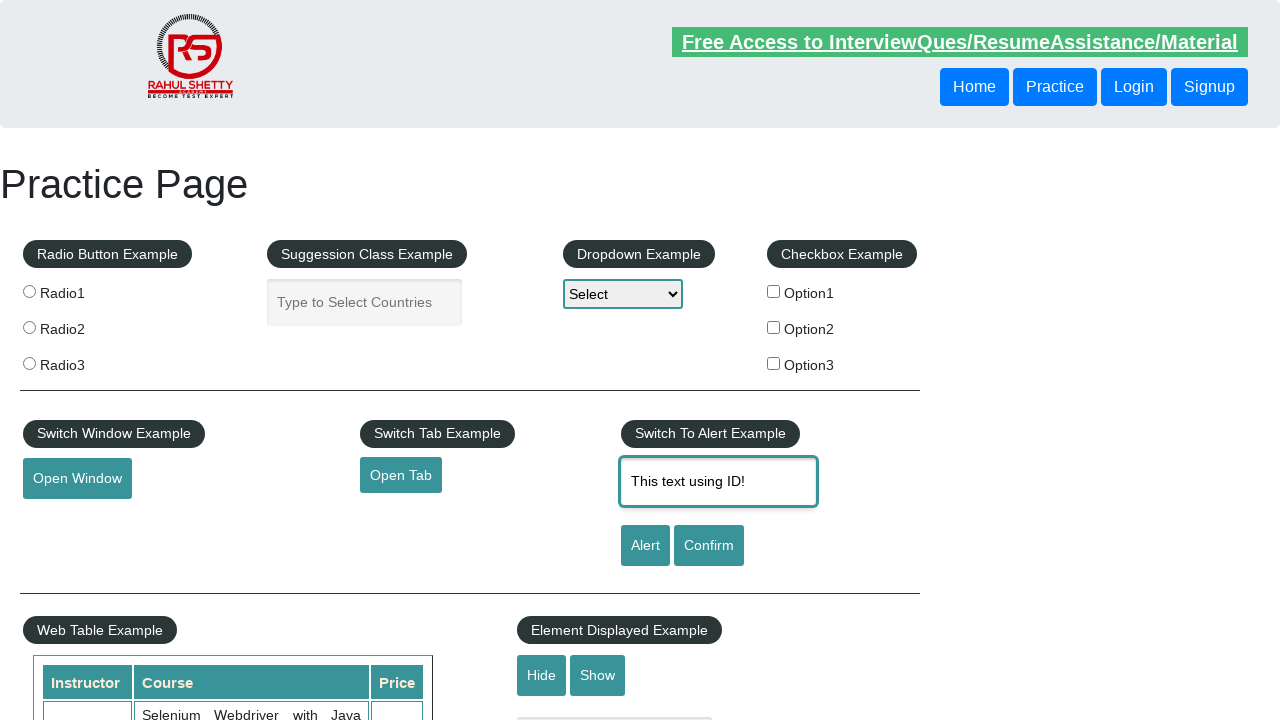

Cleared the name input field on #name
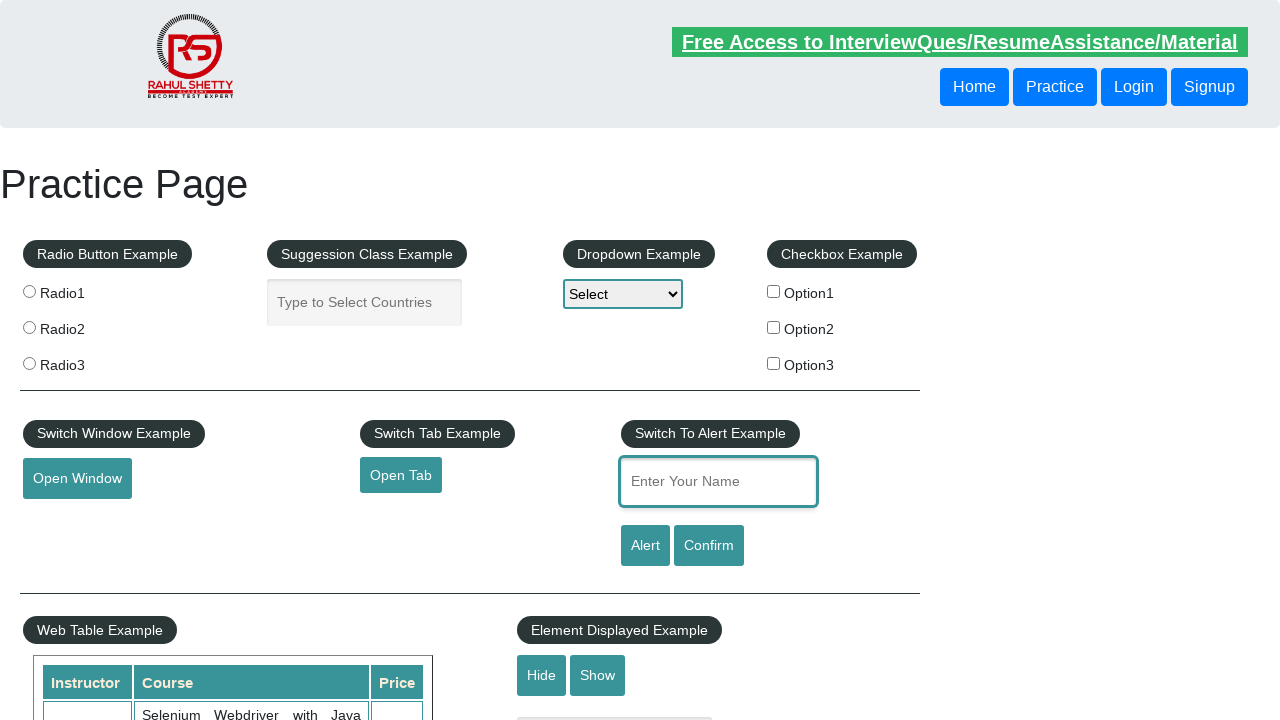

Filled input field with 'This text using Name!' using name attribute selector on input[name='enter-name']
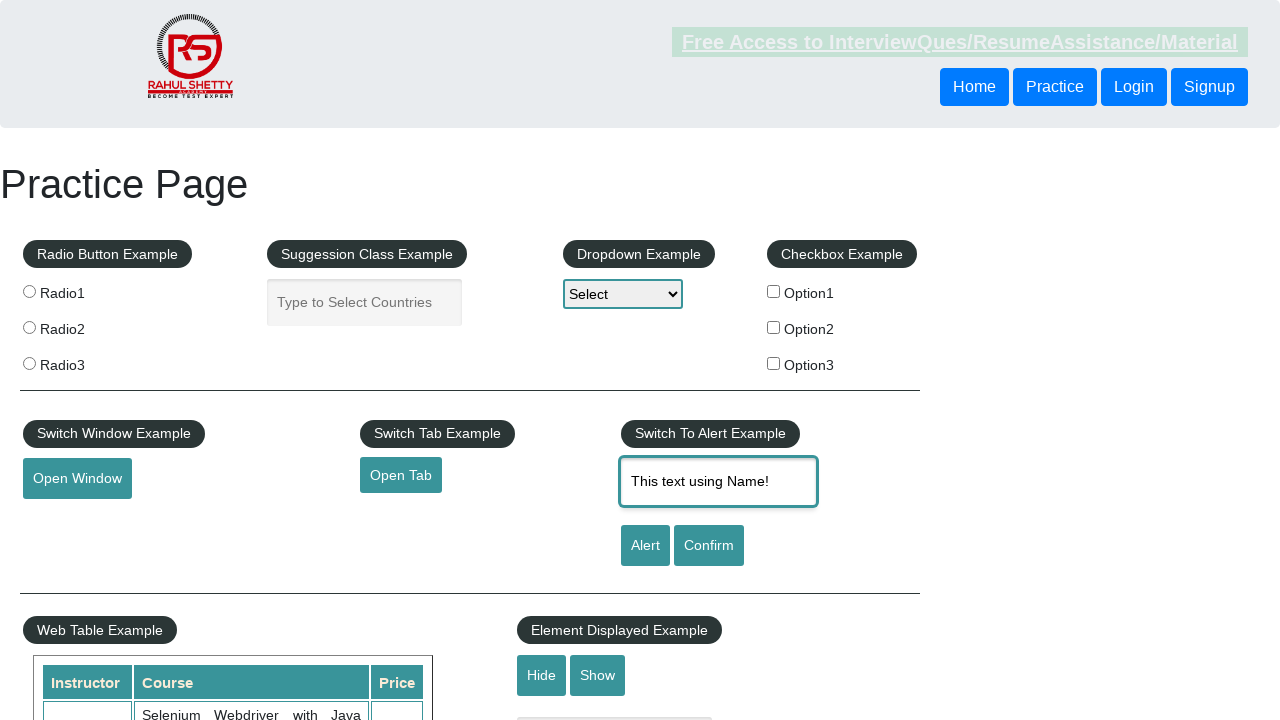

Cleared the input field with name attribute on input[name='enter-name']
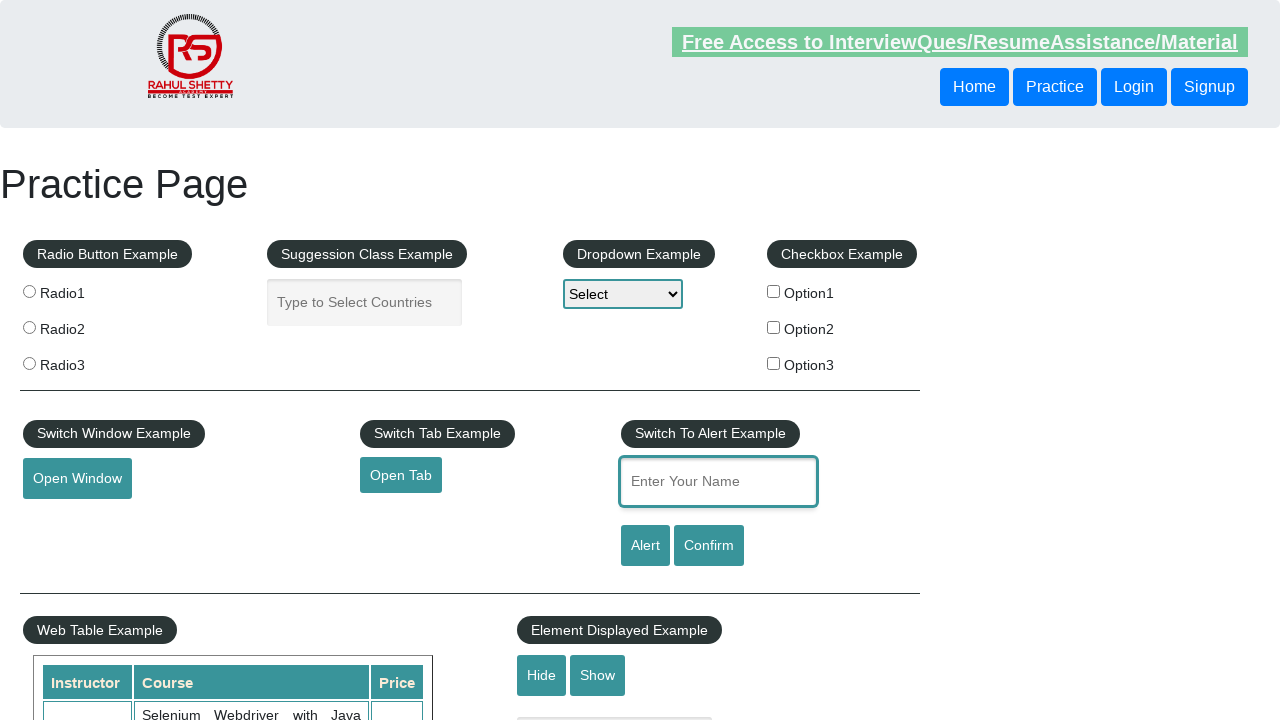

Filled input field with 'This text using Xpath!' using class selector on input.inputs
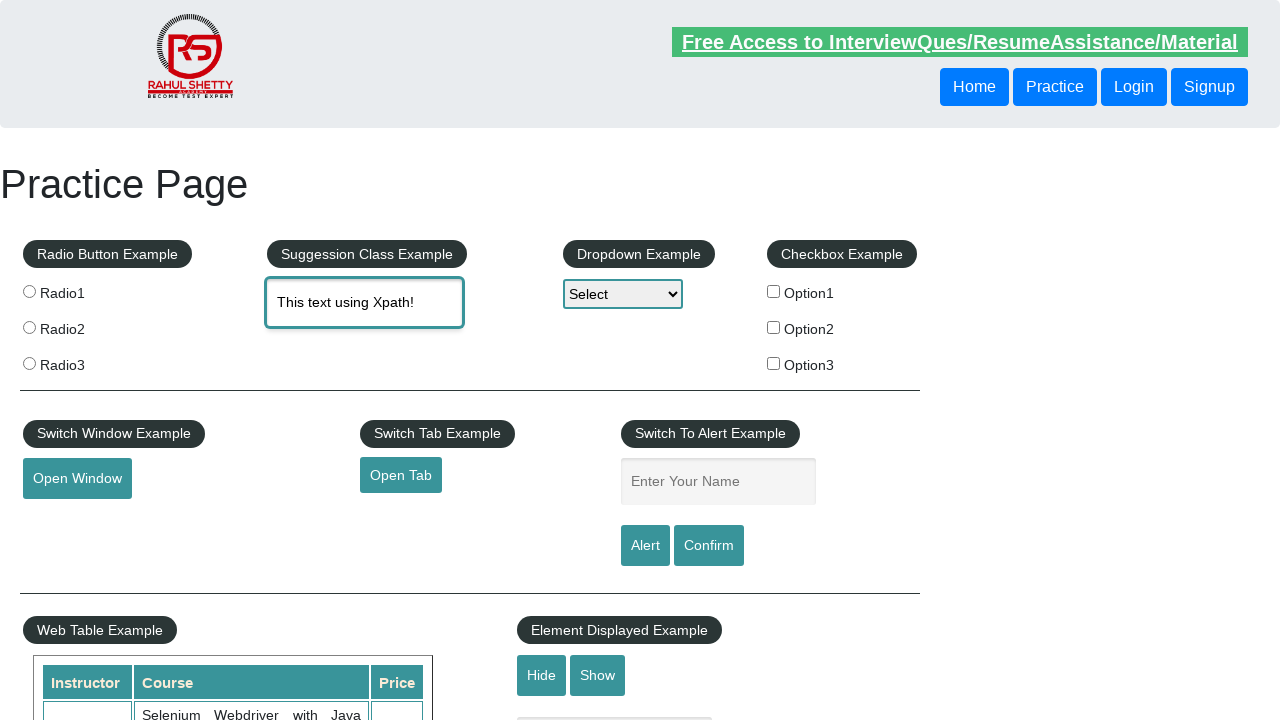

Cleared the input field with class selector on input.inputs
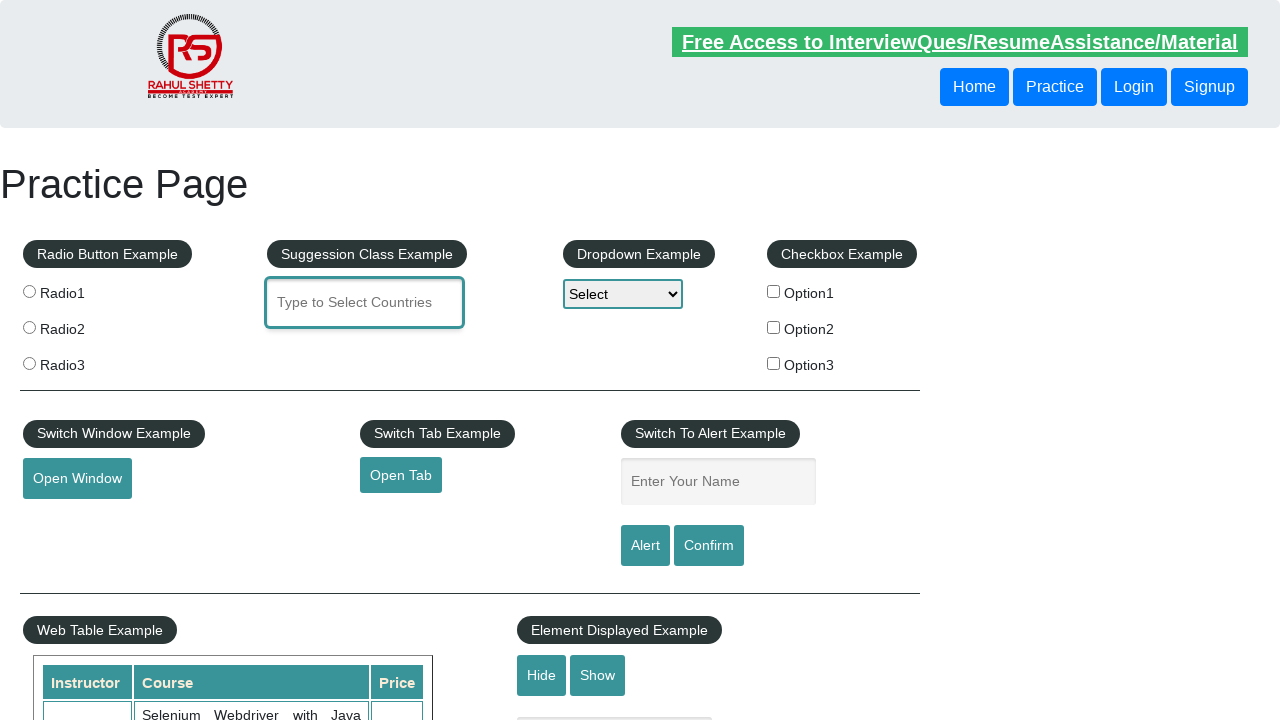

Filled input field with final text 'Finished!' on input.inputs
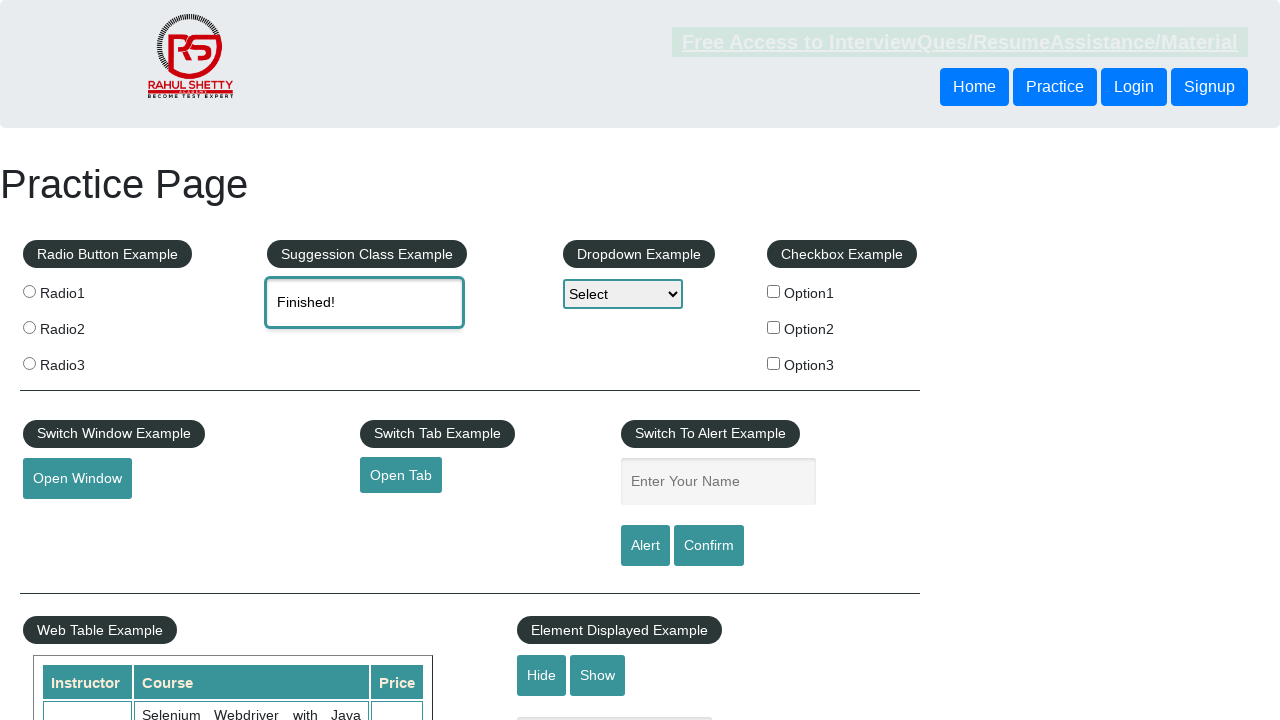

Verified that the name text box is enabled
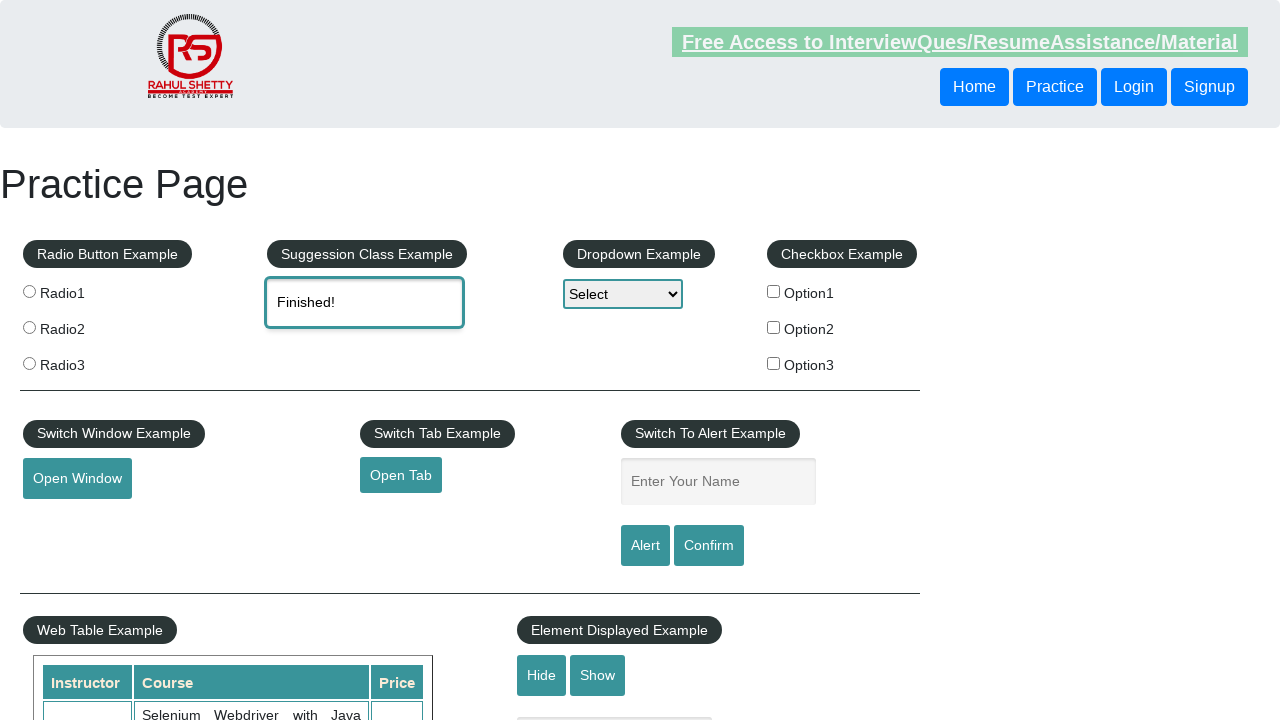

Assertion passed: Text box is enabled
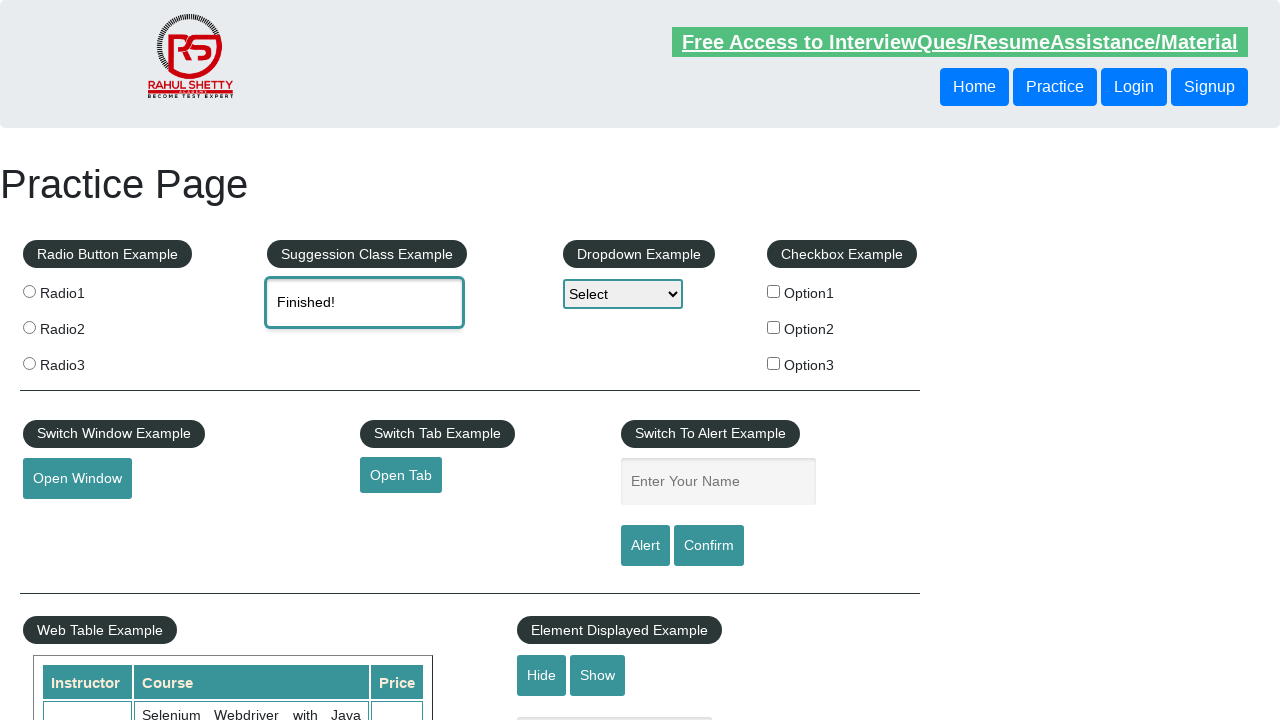

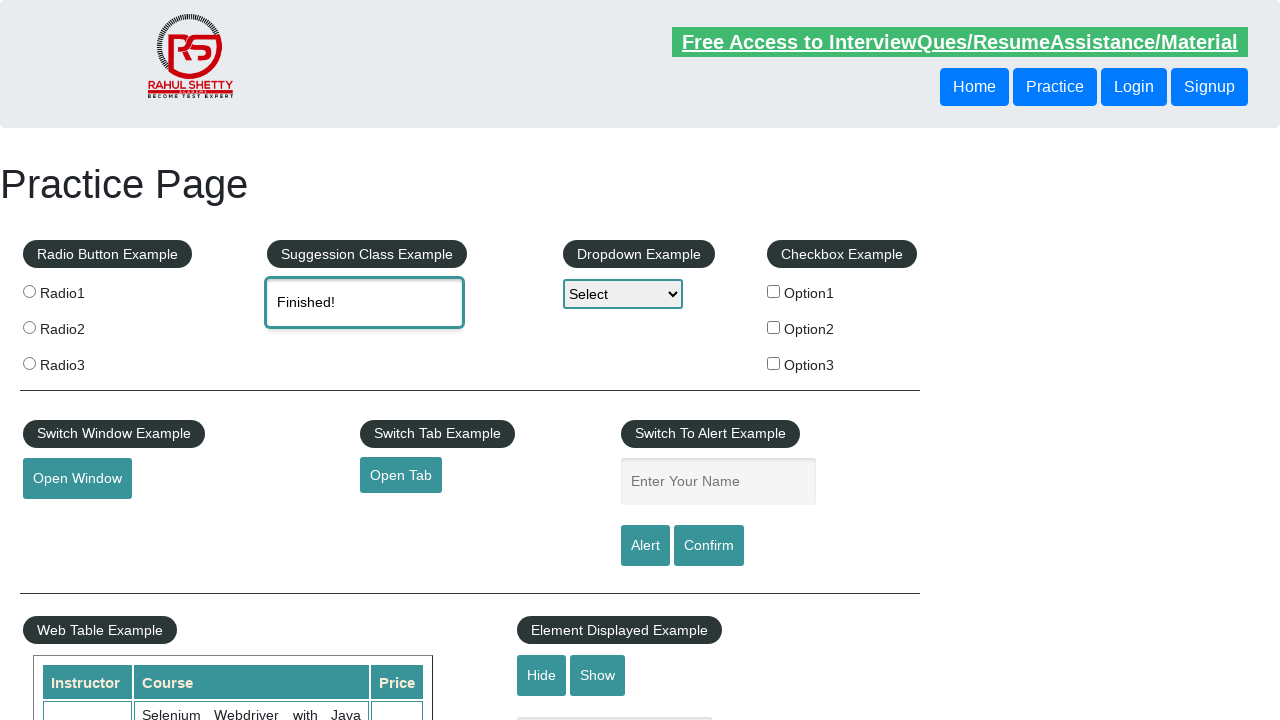